Navigates to the Microsoft Playwright GitHub repository page and verifies the page title matches the expected value.

Starting URL: https://github.com/microsoft/playwright

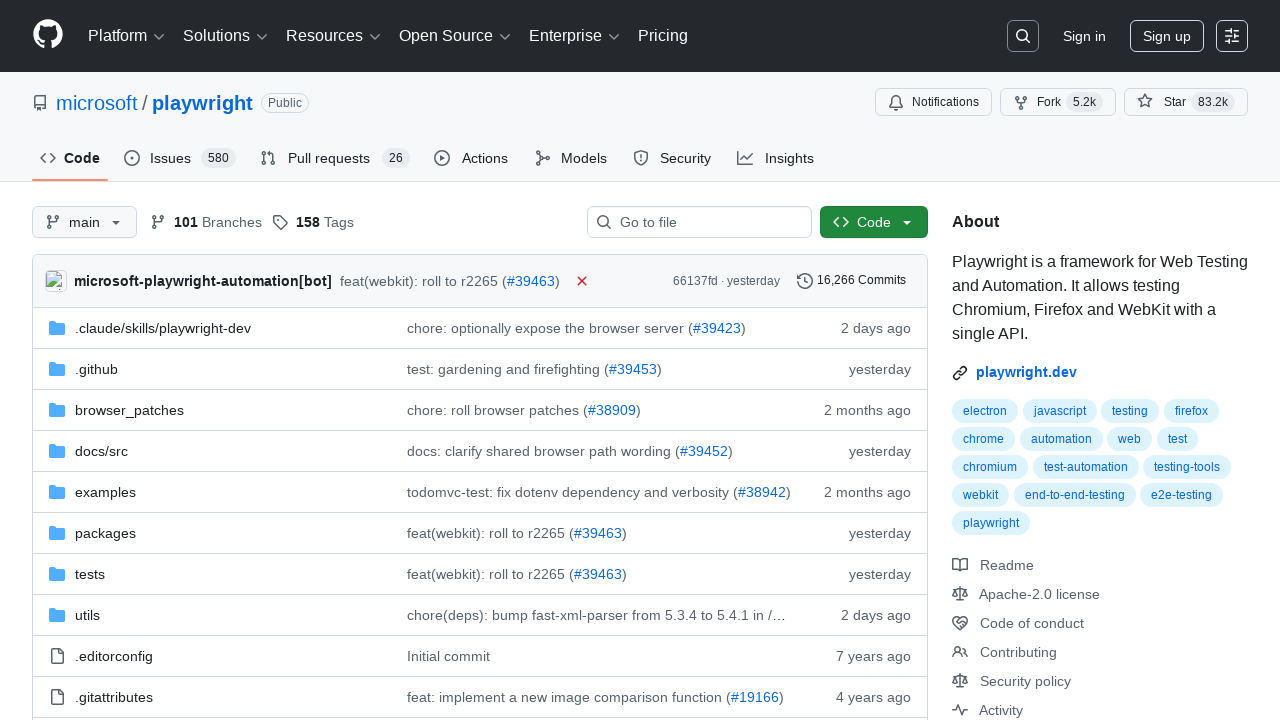

Navigated to Microsoft Playwright GitHub repository page
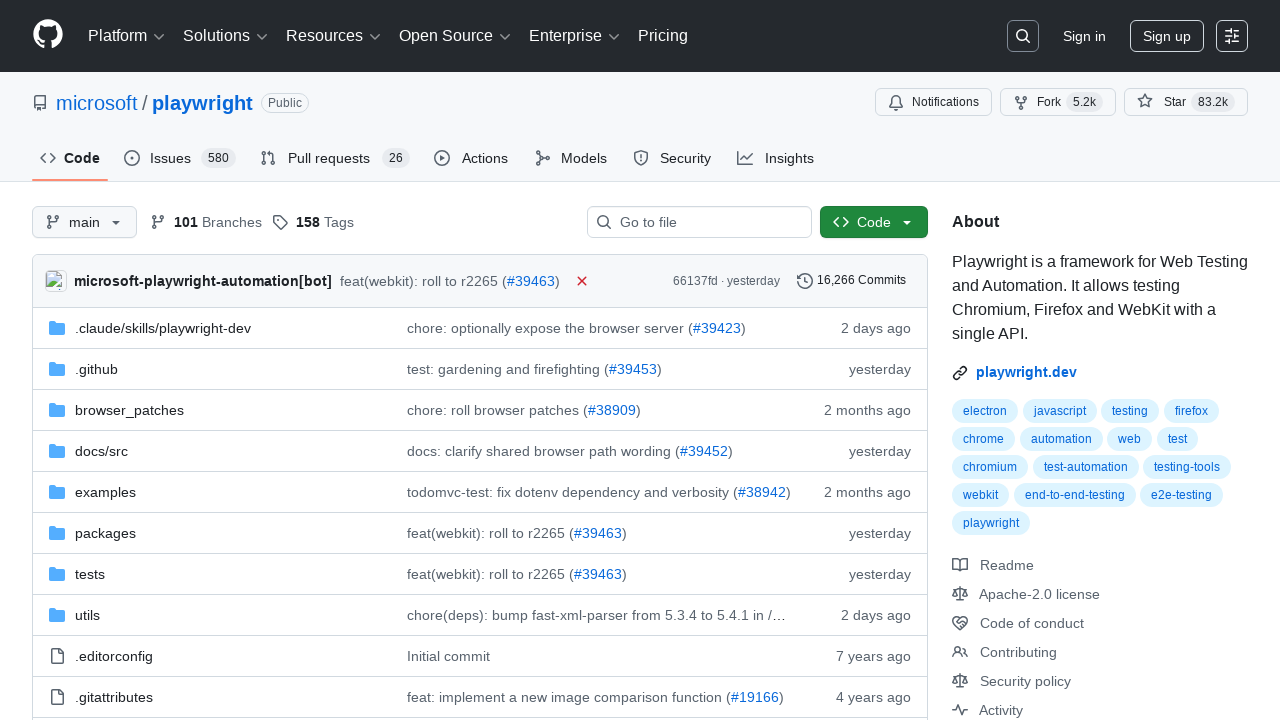

Verified page title matches expected value
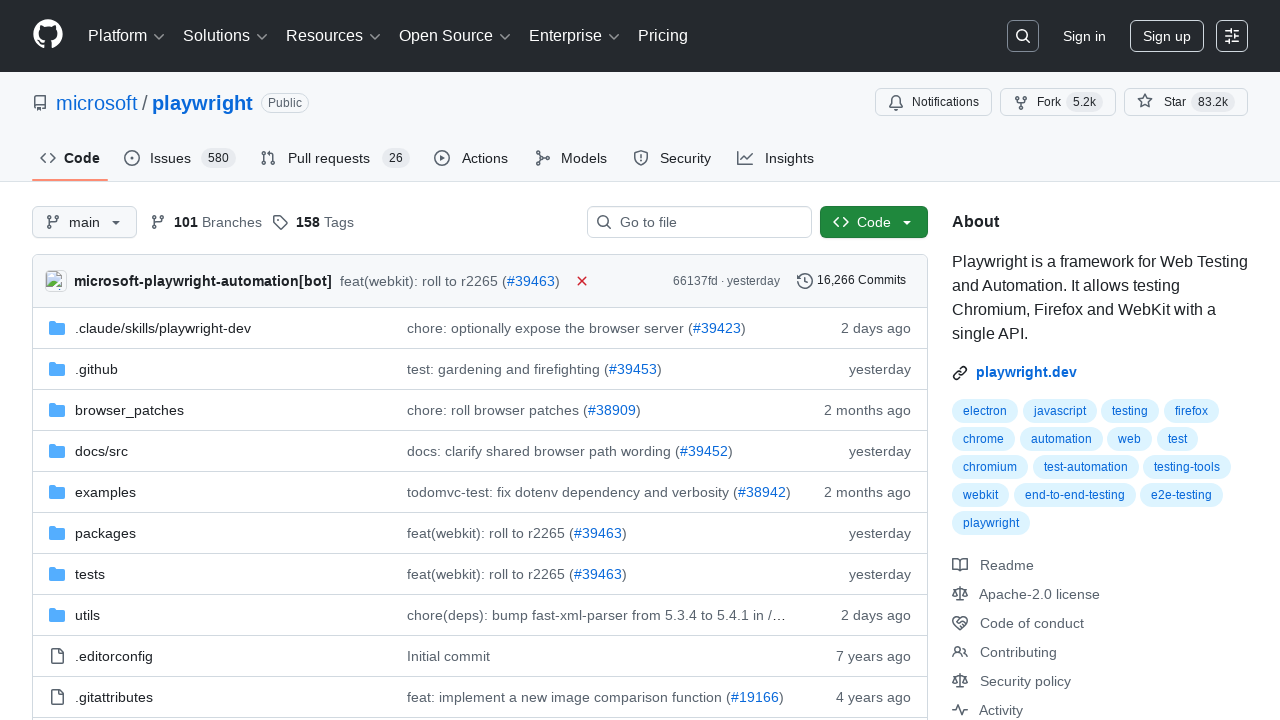

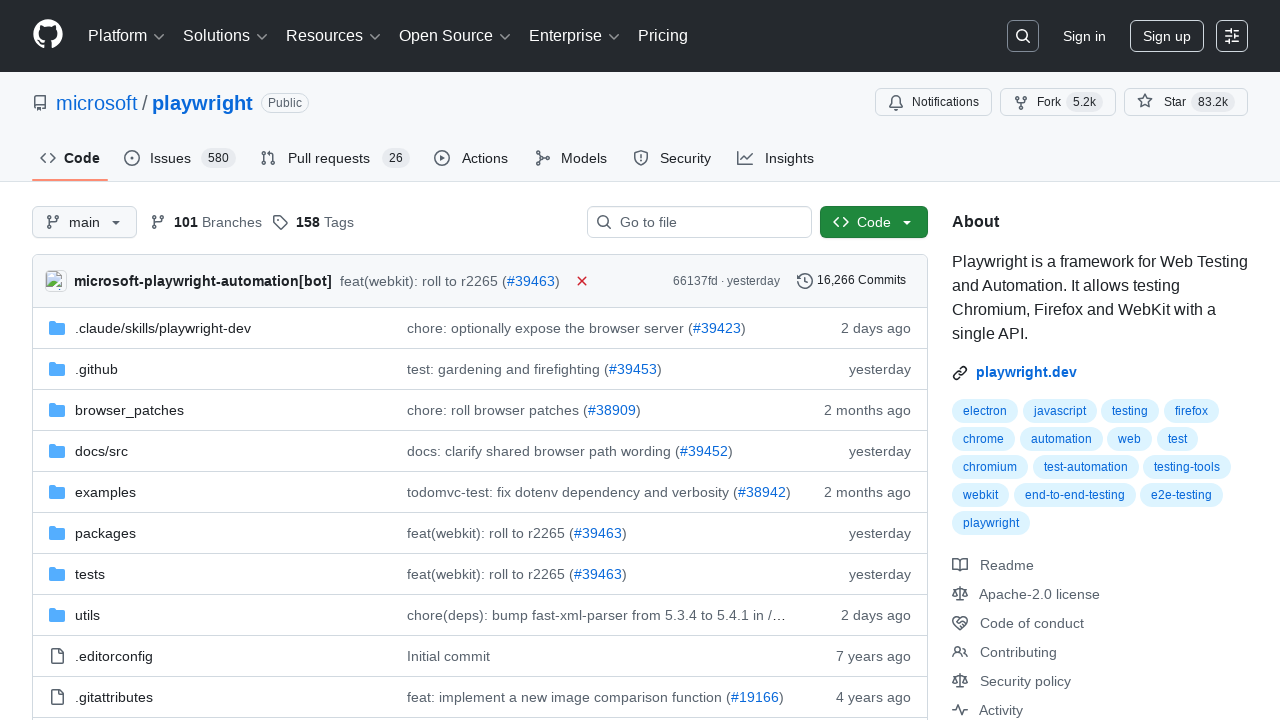